Navigates through each hyperlink in the navigation bar and verifies the page titles

Starting URL: https://webdriver.io

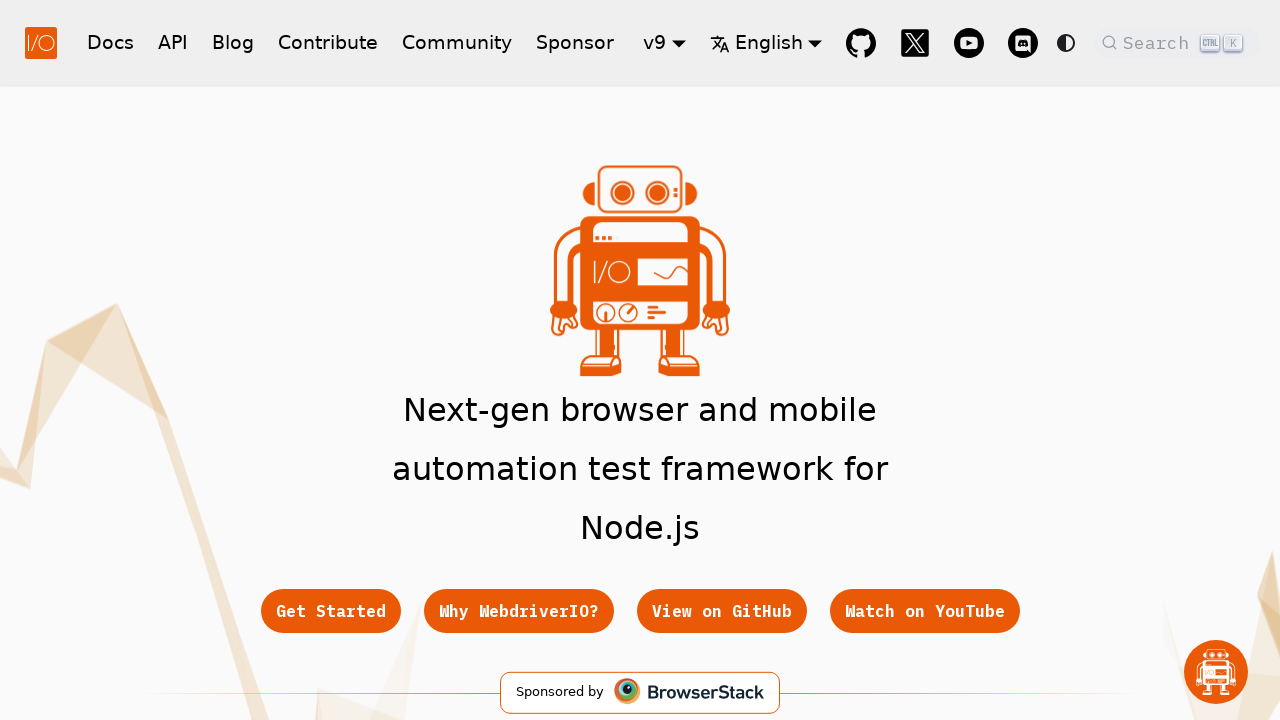

Navigation bar loaded on webdriver.io homepage
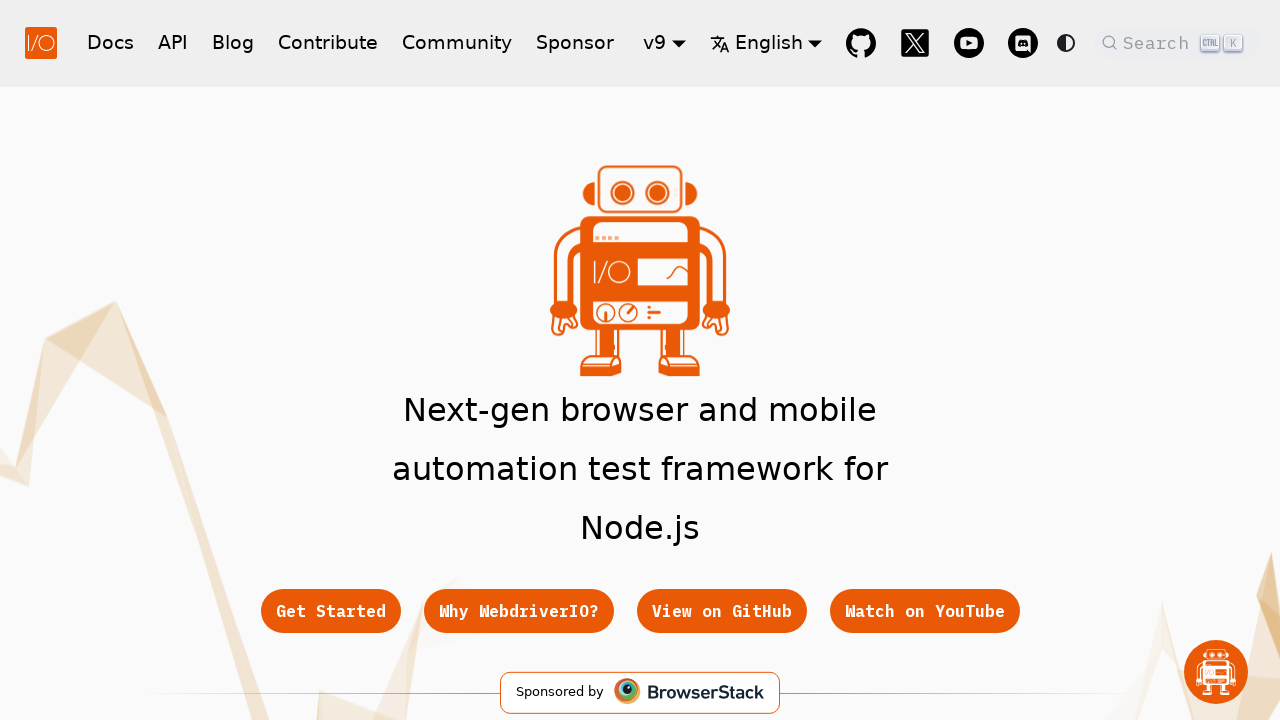

Clicked Docs link in navigation bar at (110, 42) on nav >> text=Docs
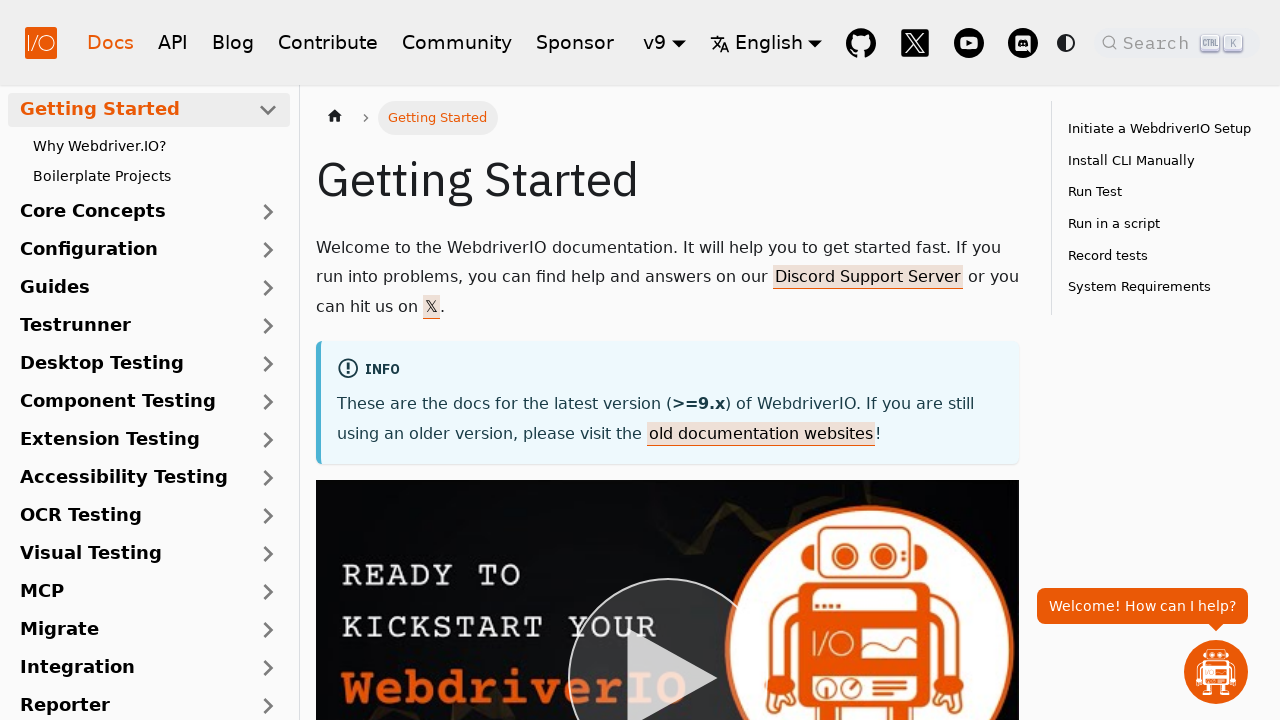

Docs page loaded, title: Getting Started | WebdriverIO
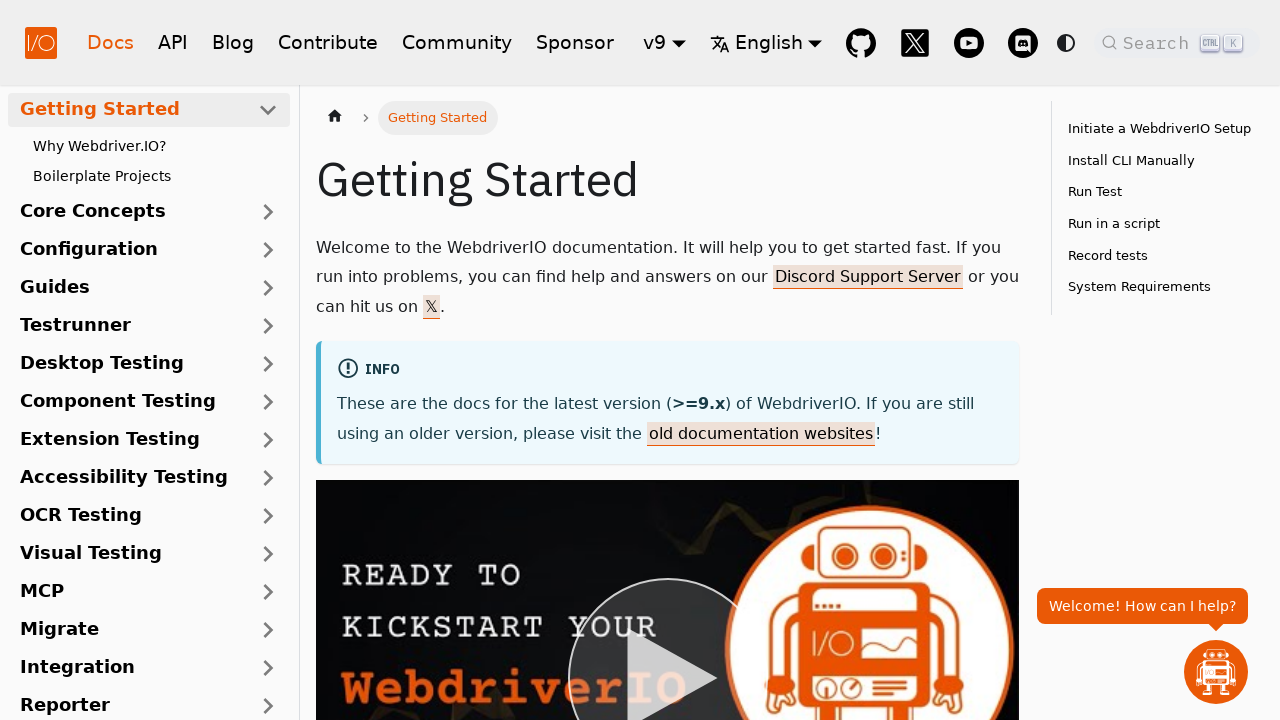

Navigated back to webdriver.io homepage
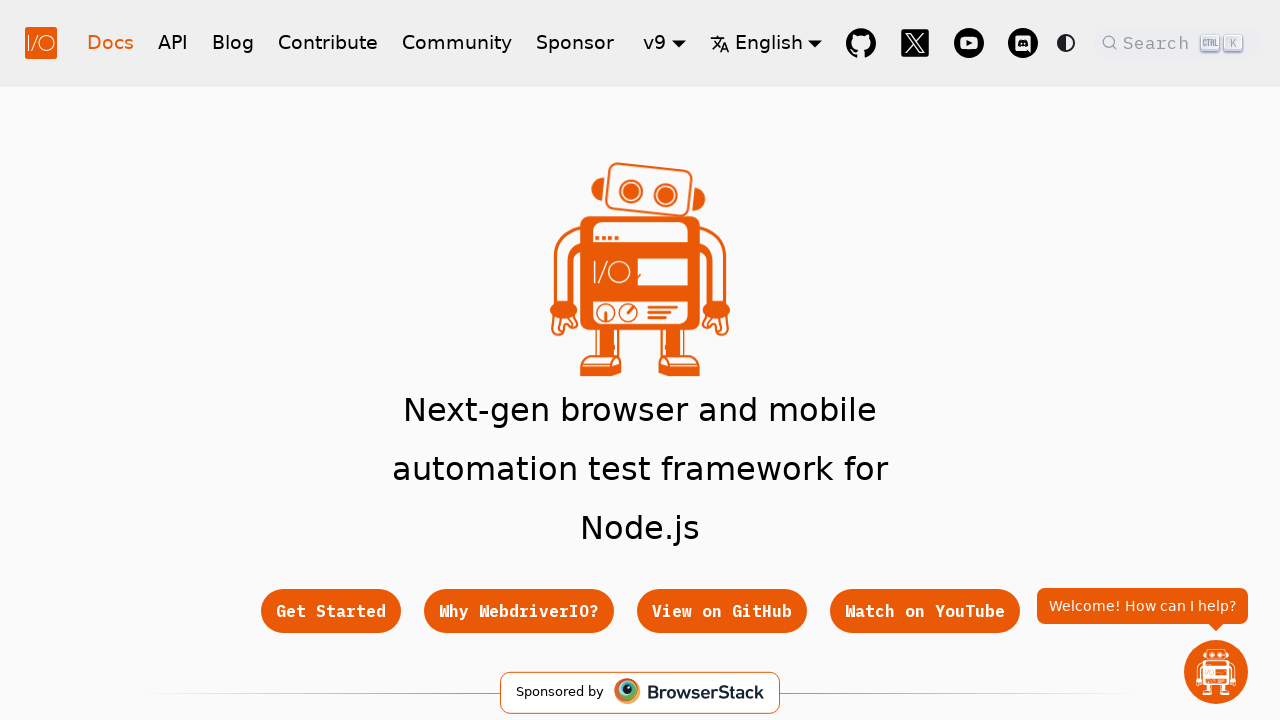

Clicked API link in navigation bar at (173, 42) on nav >> text=API
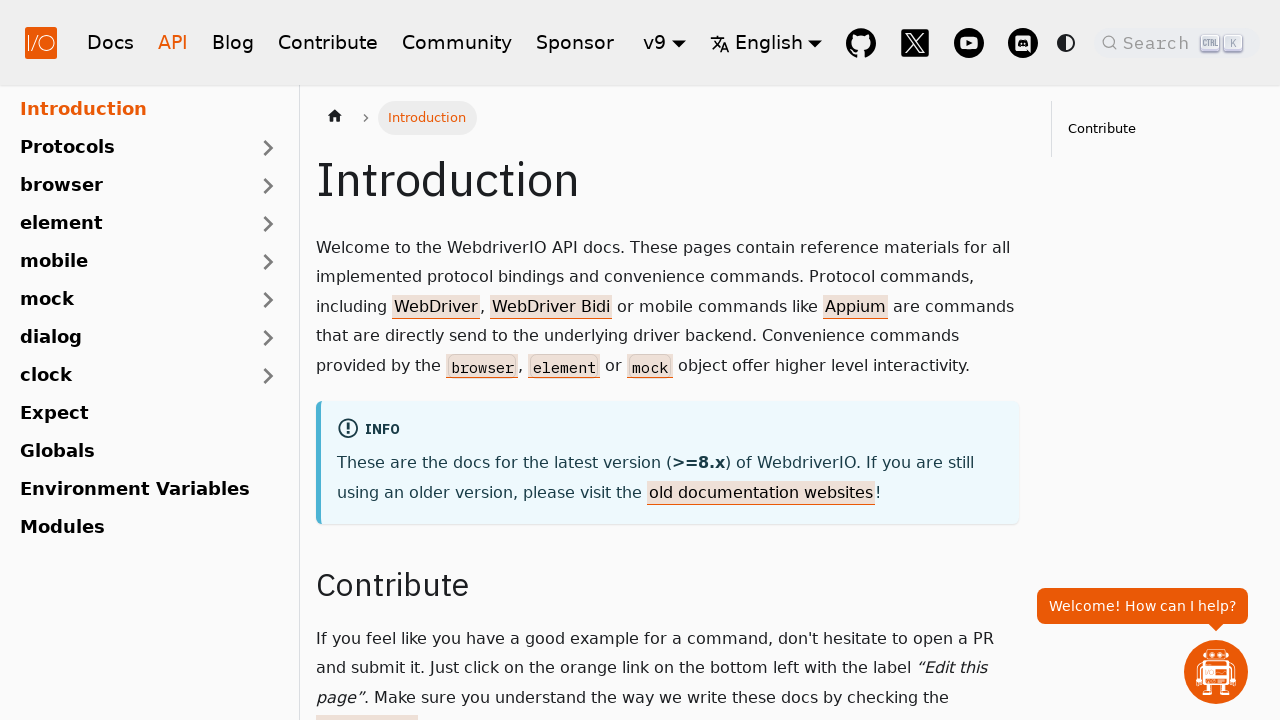

API page loaded, title: Introduction | WebdriverIO
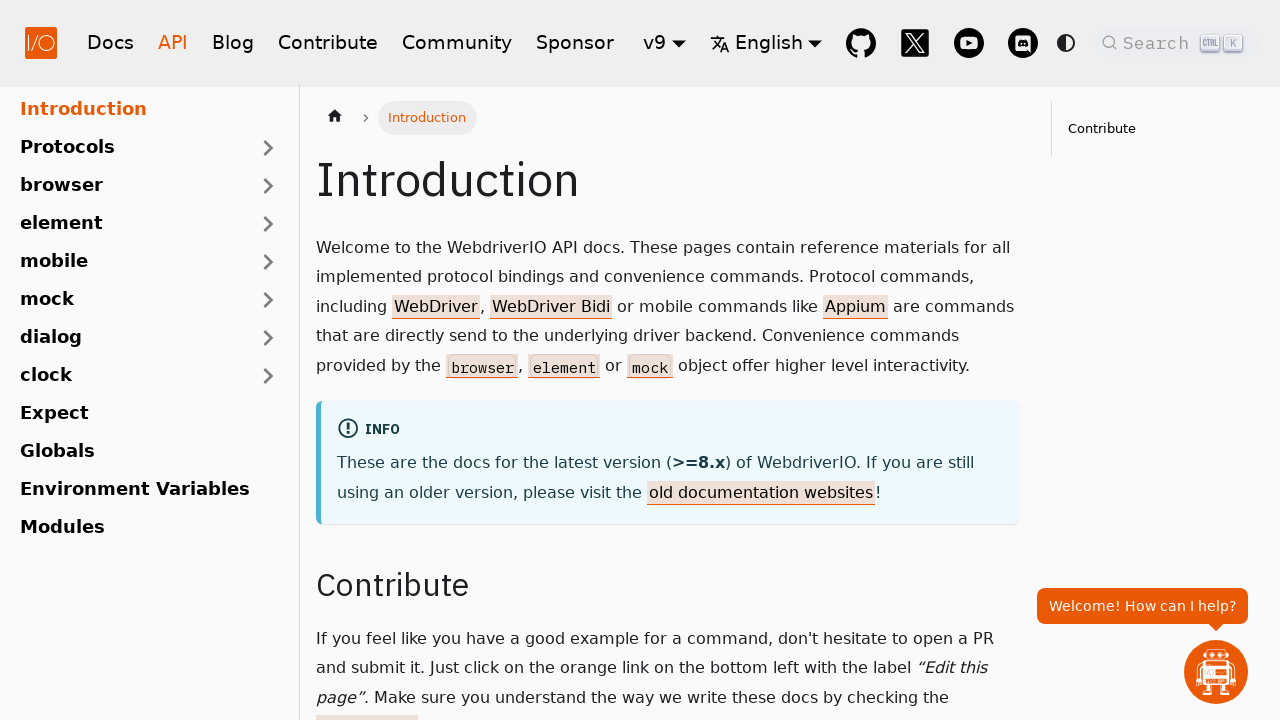

Navigated back to webdriver.io homepage
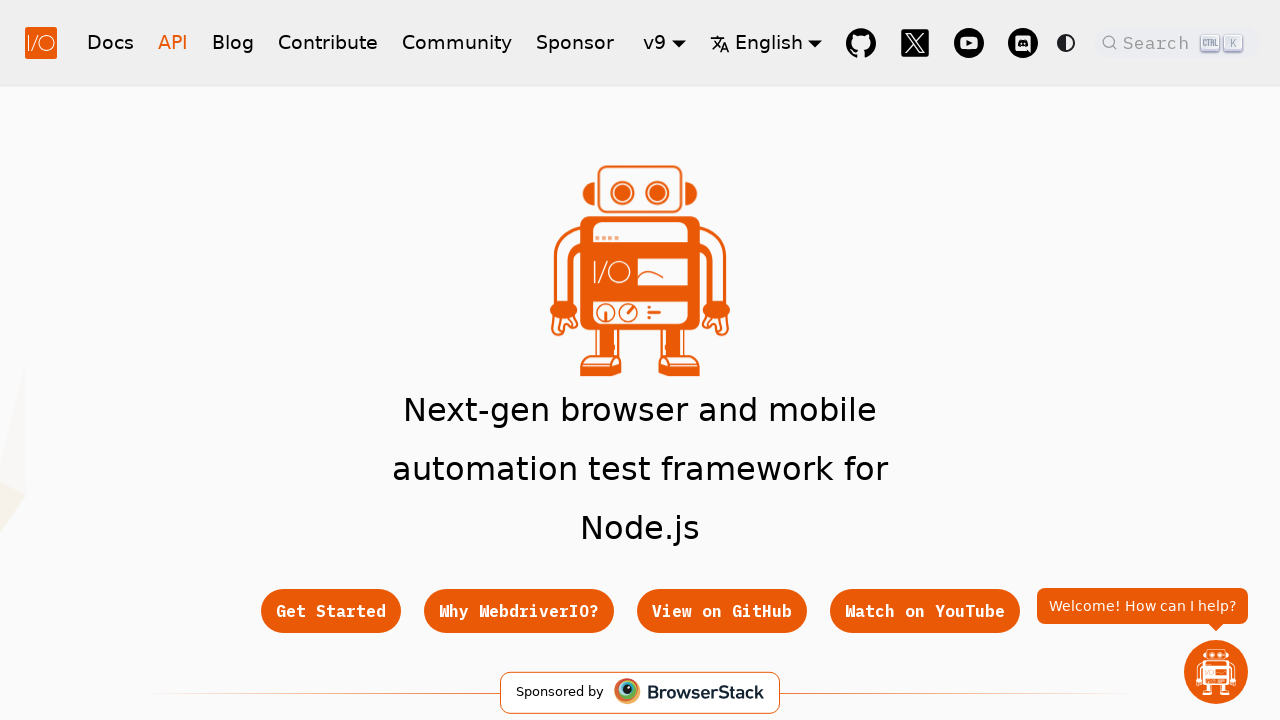

Clicked Blog link in navigation bar at (233, 42) on nav >> text=Blog
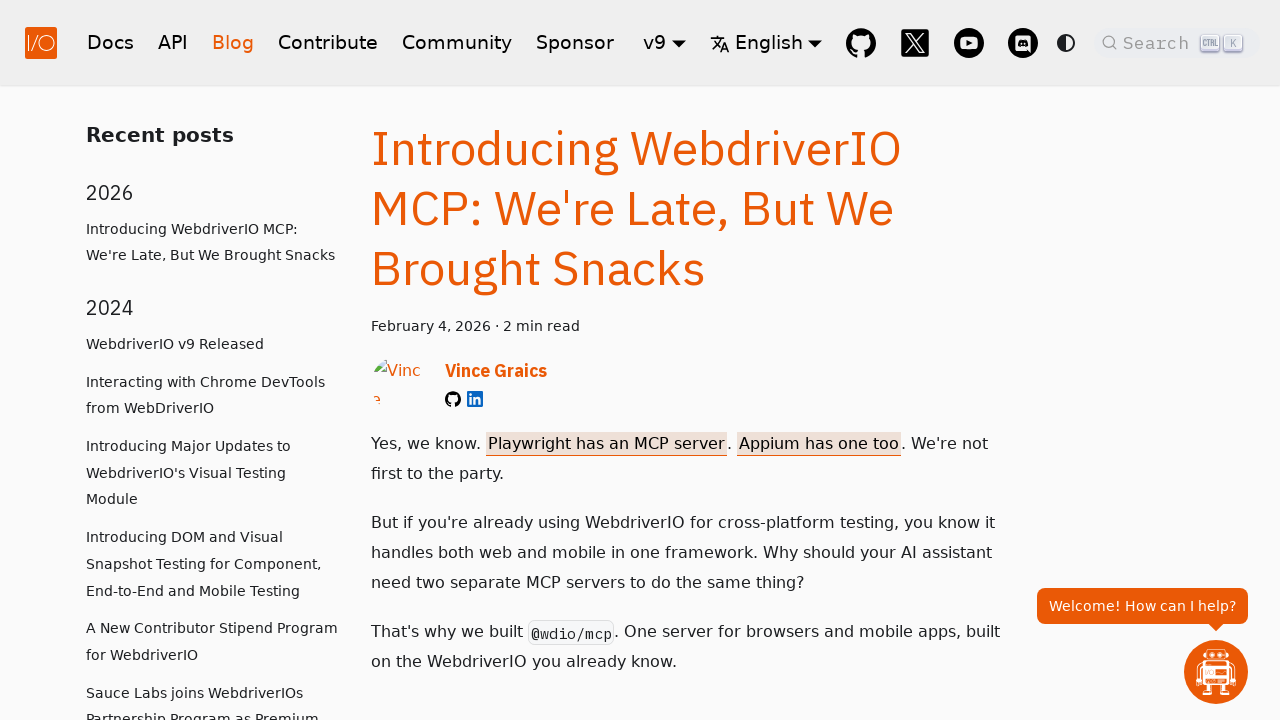

Blog page loaded, title: Blog | WebdriverIO
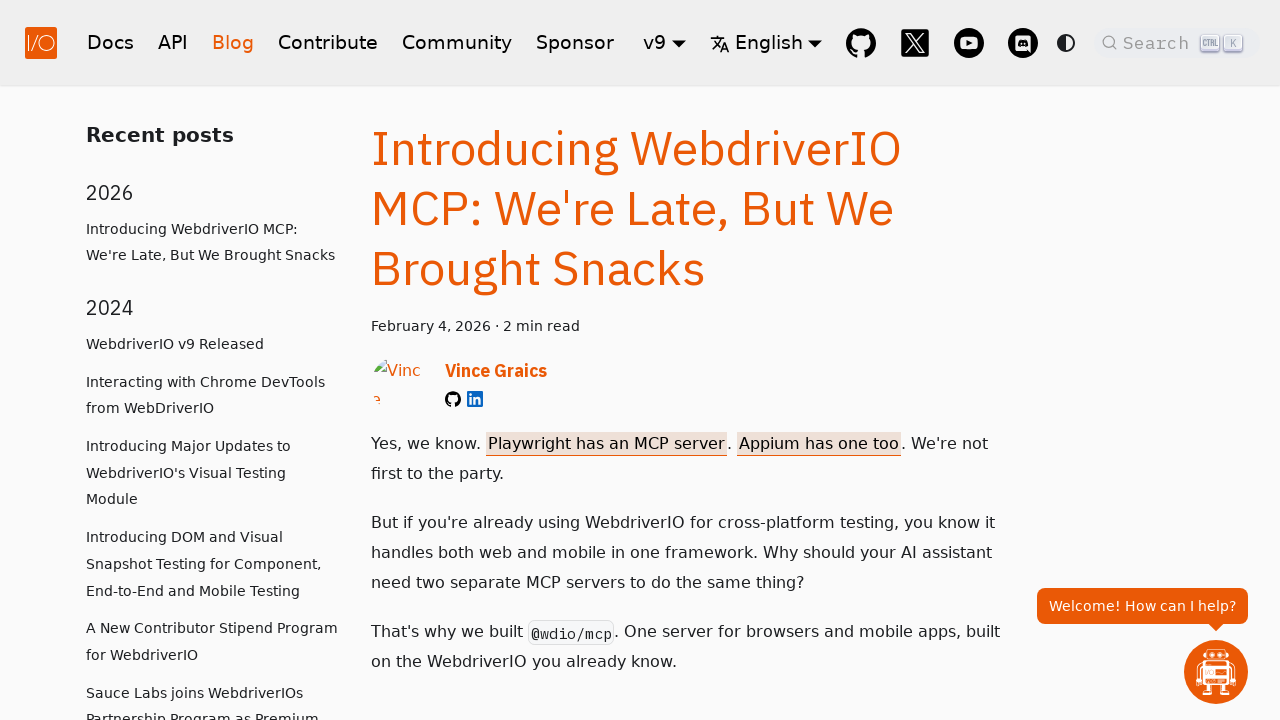

Navigated back to webdriver.io homepage
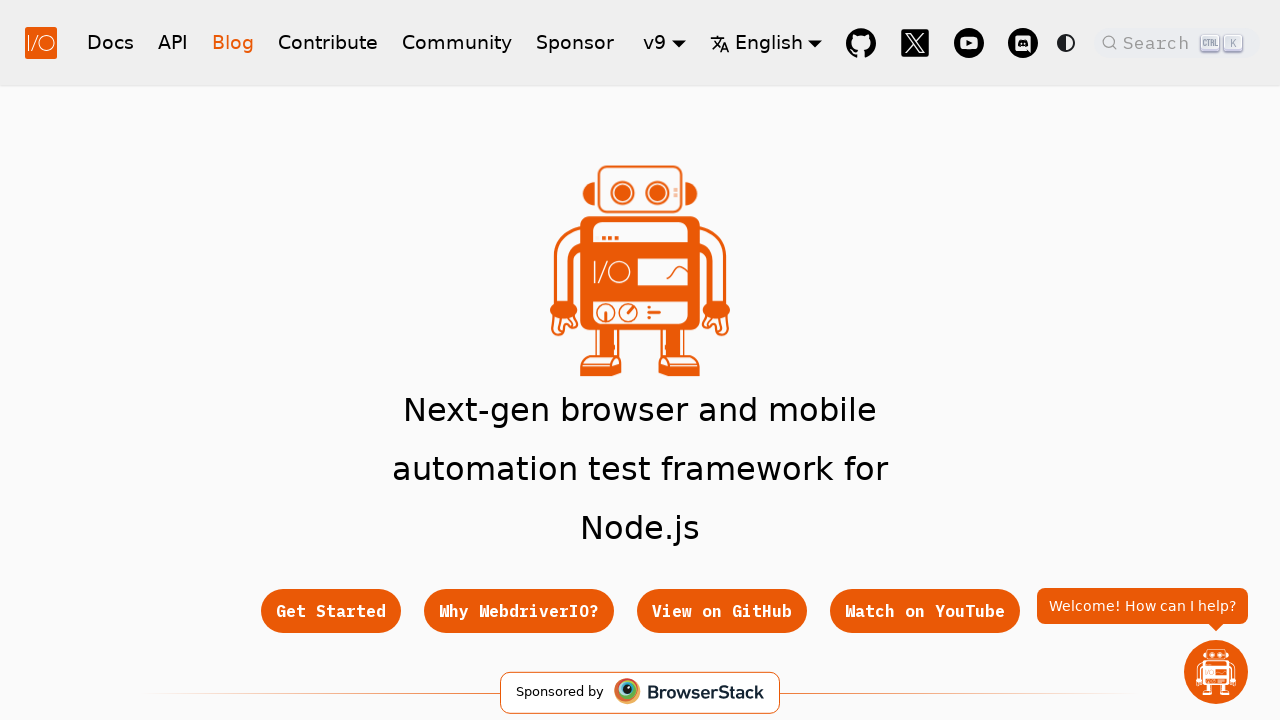

Clicked Community link in navigation bar at (457, 42) on nav >> text=Community
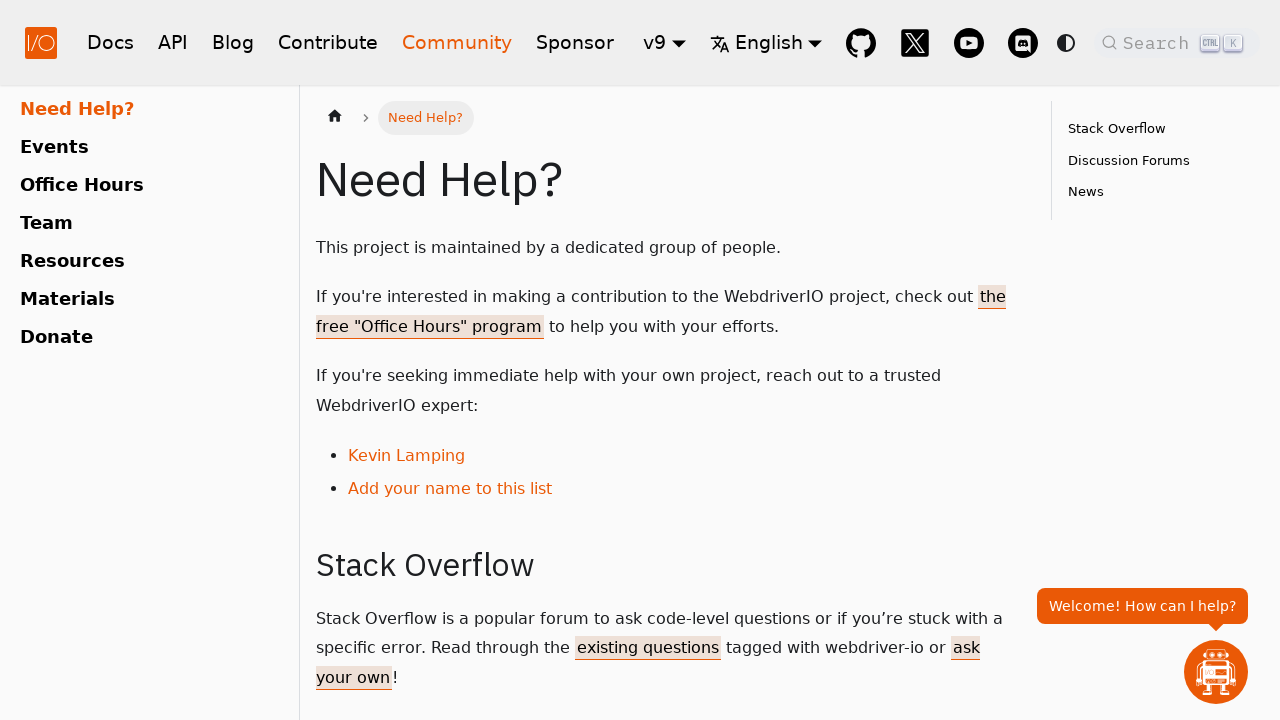

Community page loaded, title: Need Help? | WebdriverIO
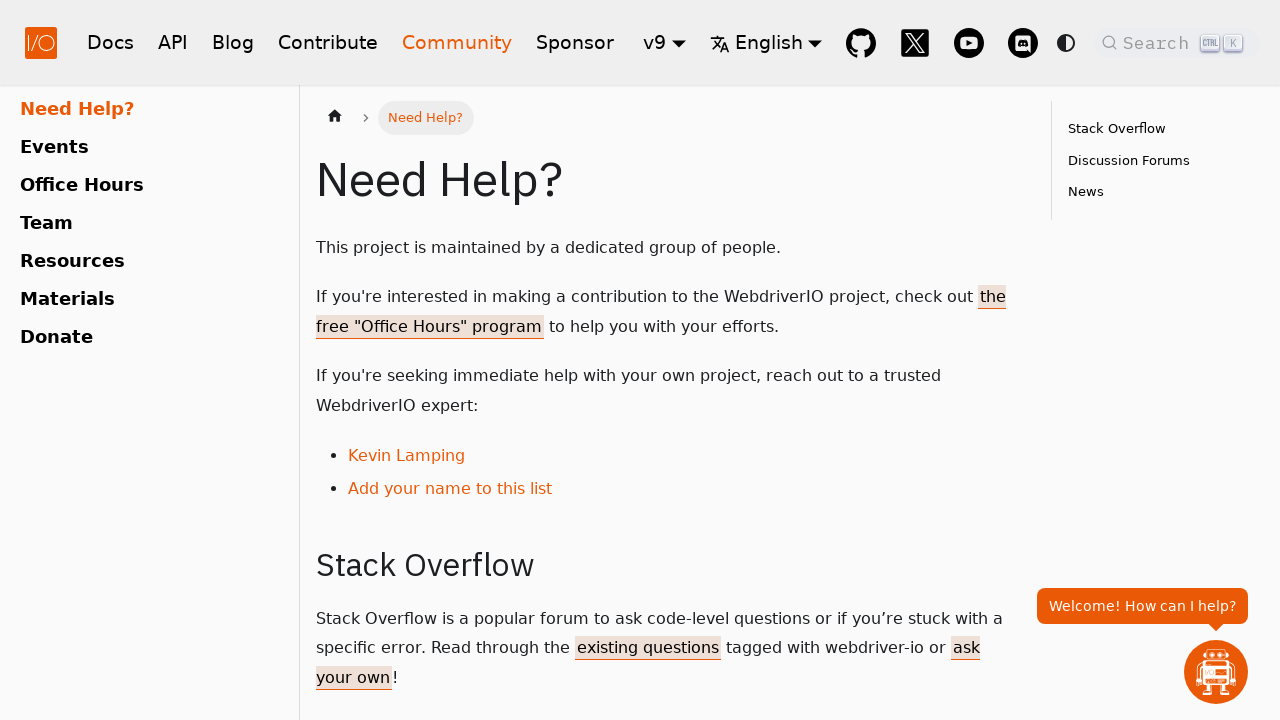

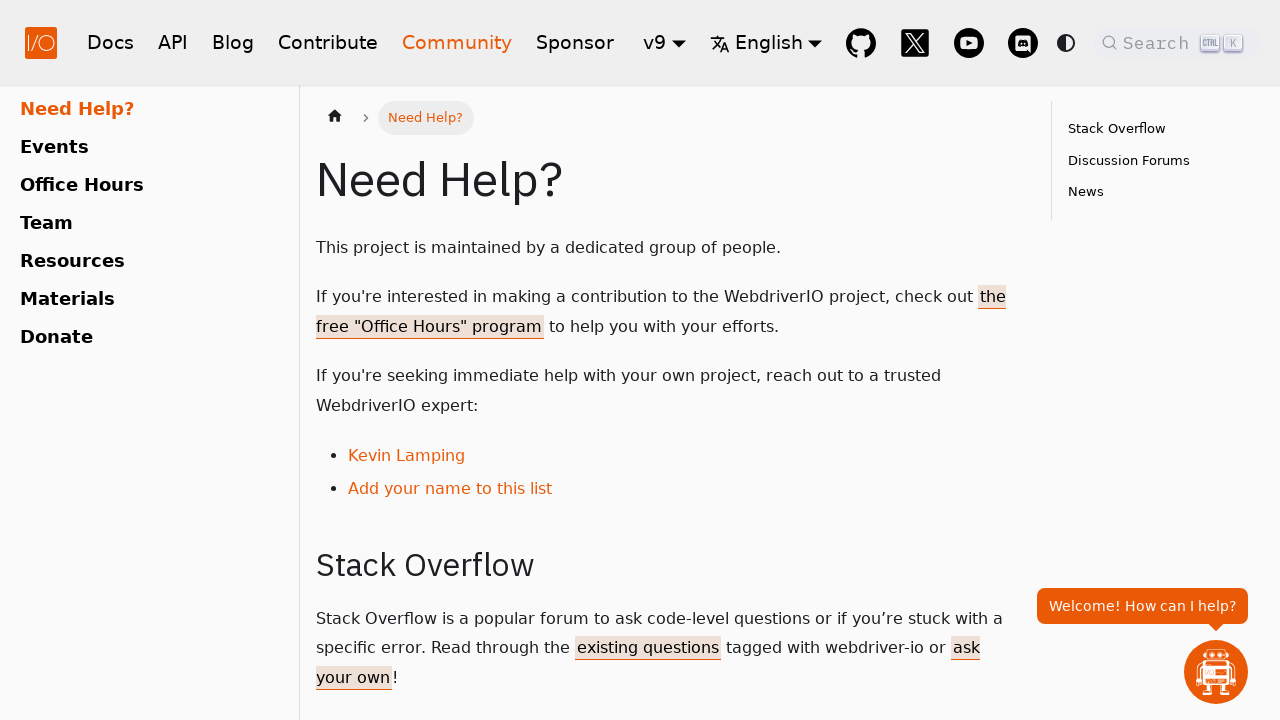